Tests dynamic content loading by clicking the Start button and verifying that "Hello World!" text becomes visible after loading completes.

Starting URL: https://the-internet.herokuapp.com/dynamic_loading/1

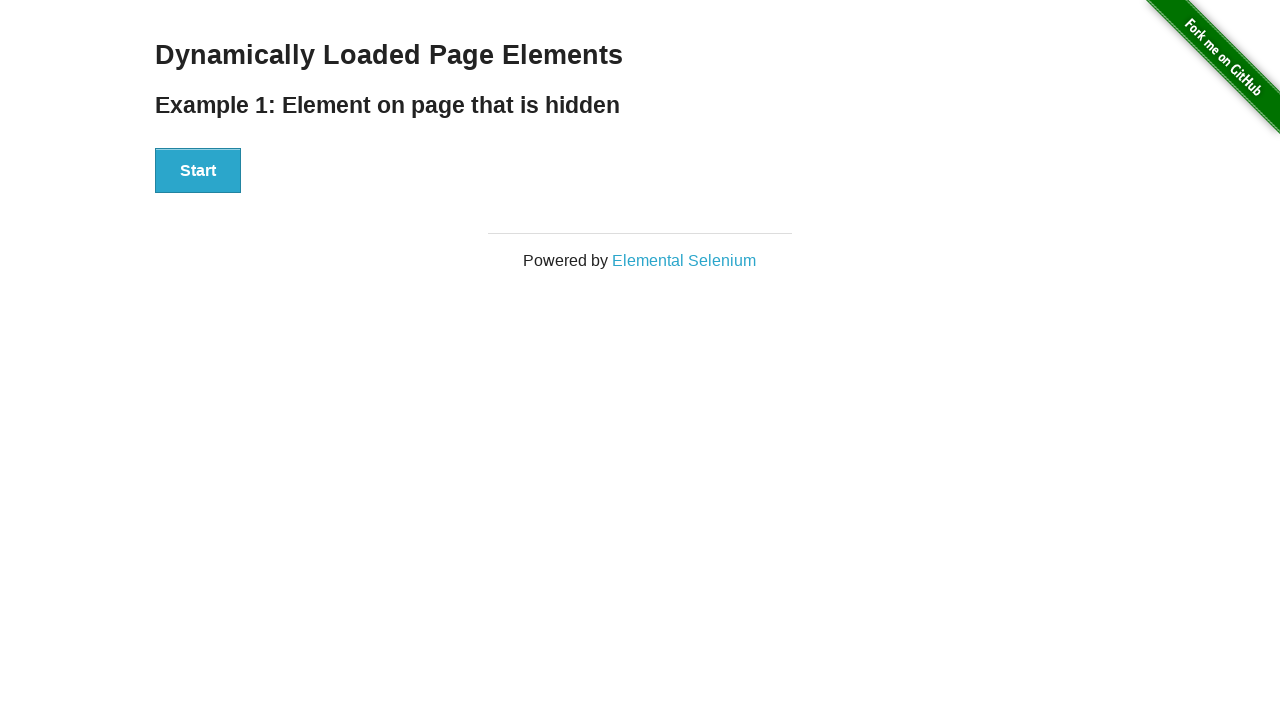

Clicked the Start button at (198, 171) on xpath=//button
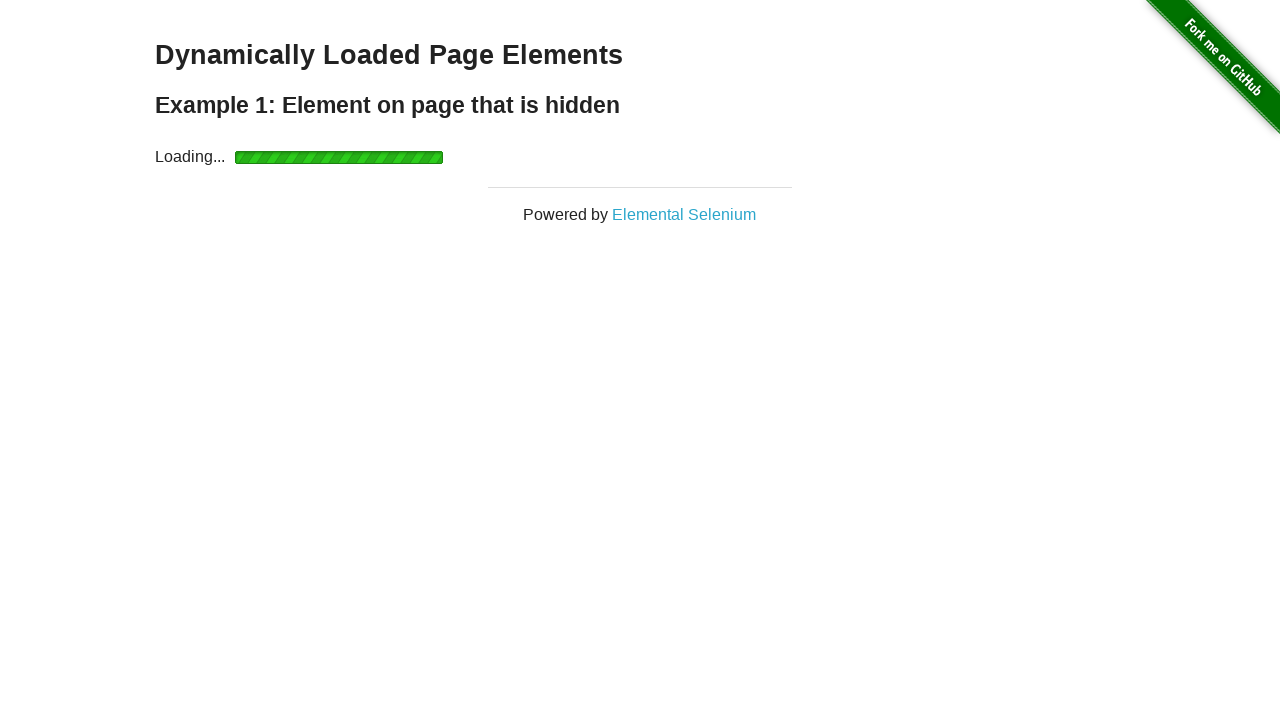

Waited for 'Hello World!' text to become visible
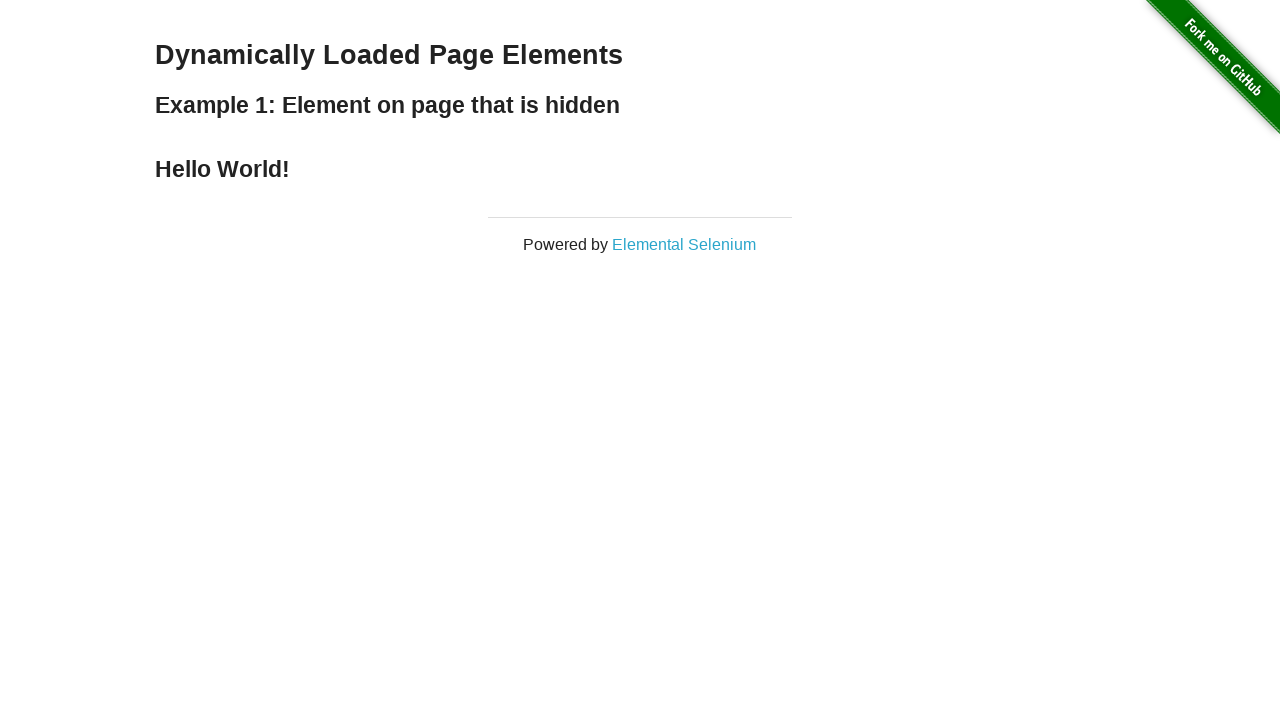

Located the Hello World text element
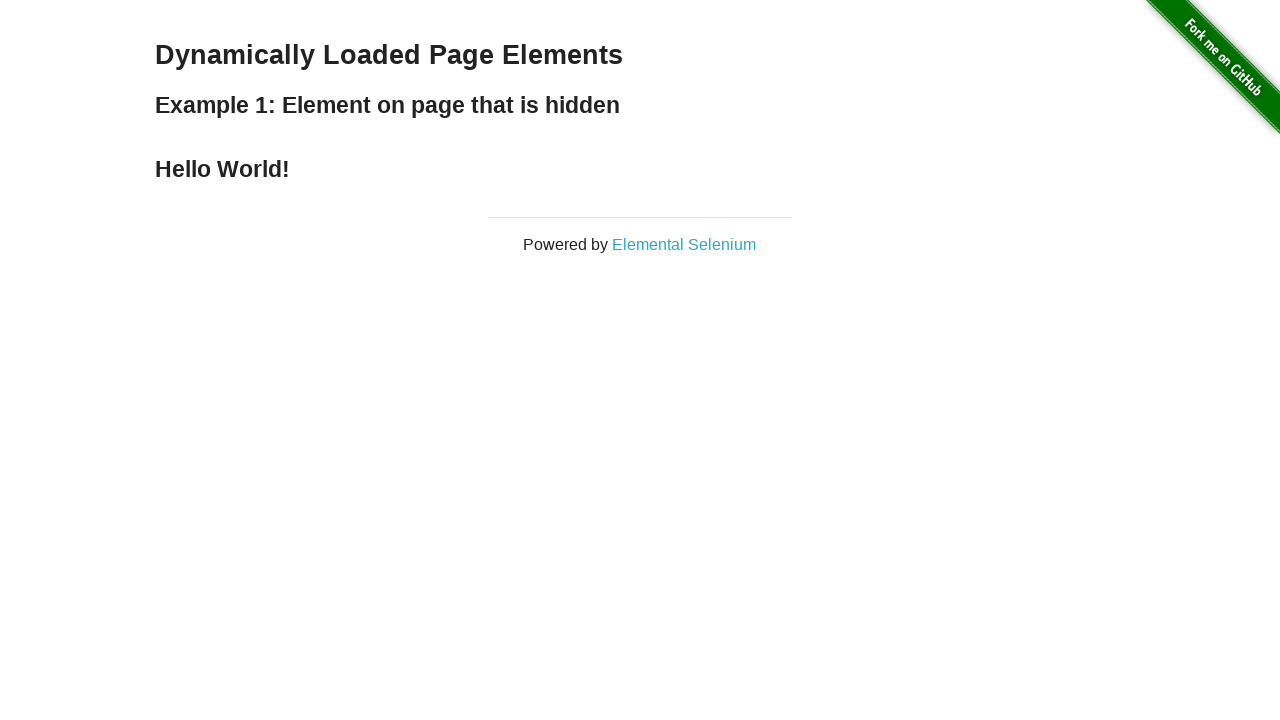

Verified that the text content is 'Hello World!'
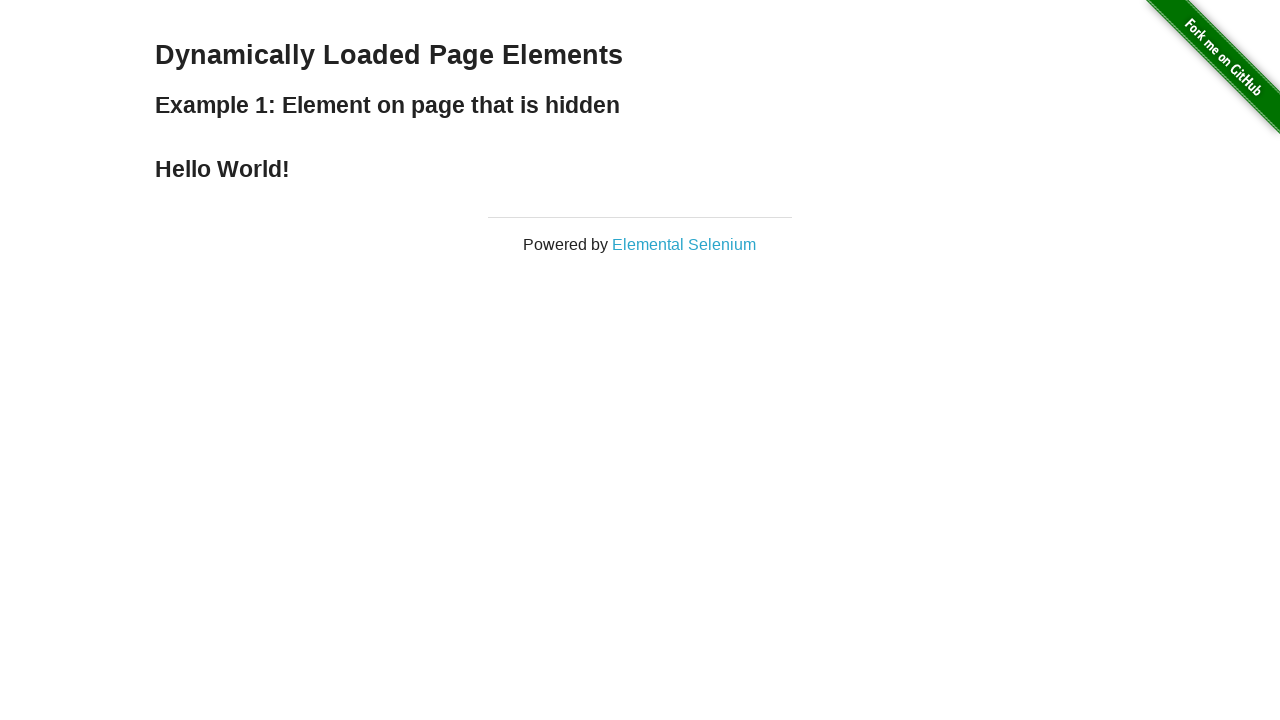

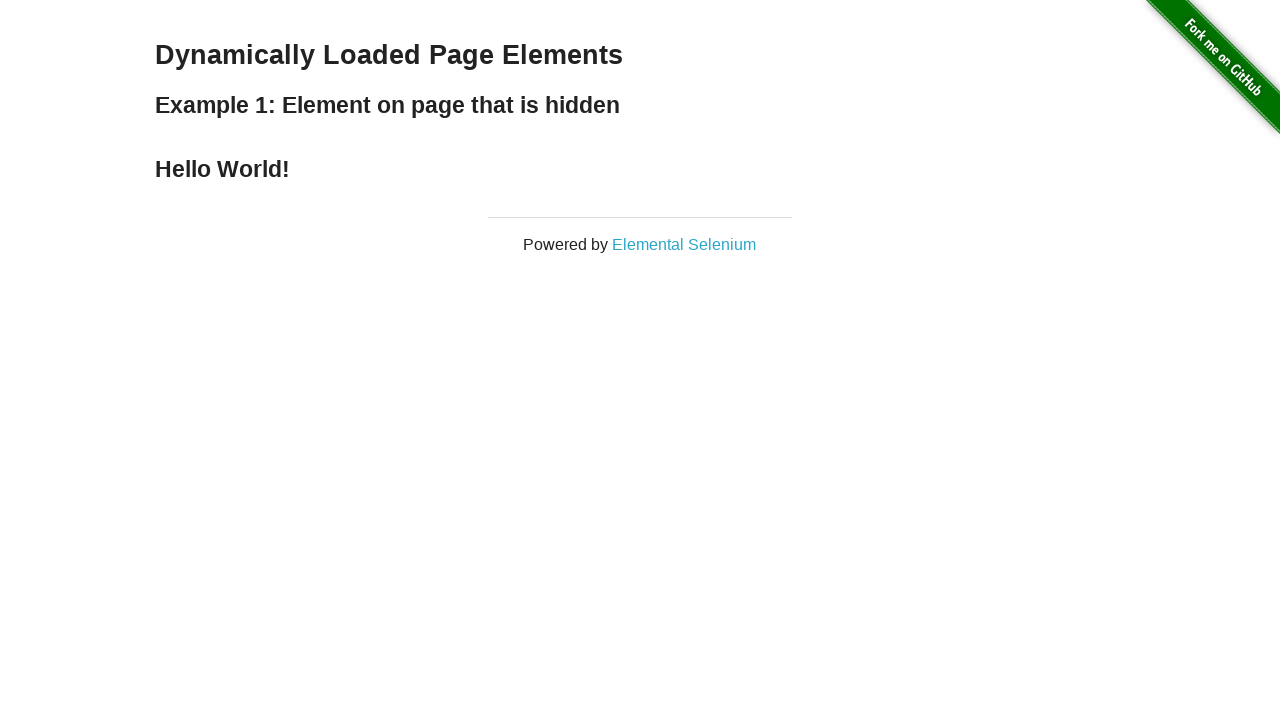